Navigates to the automation practice page and waits for it to load completely for visual validation purposes.

Starting URL: https://rahulshettyacademy.com/AutomationPractice/

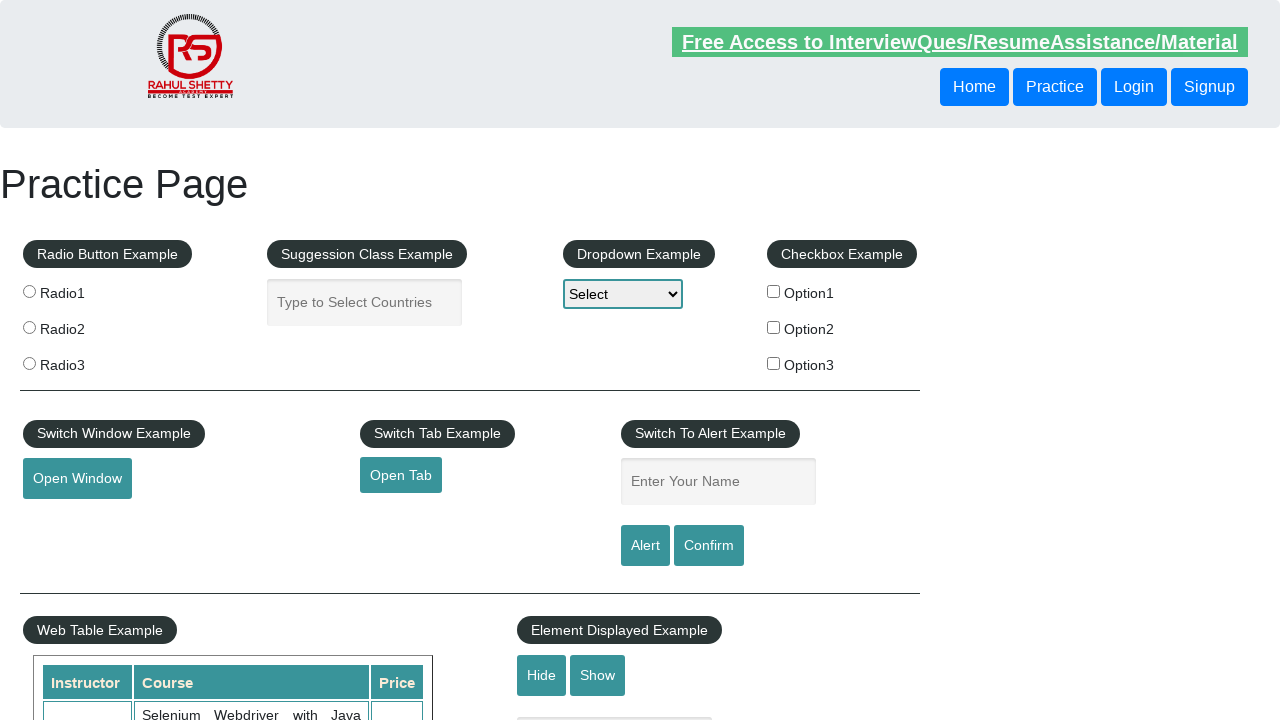

Waited for page to reach networkidle state - page fully loaded for visual validation
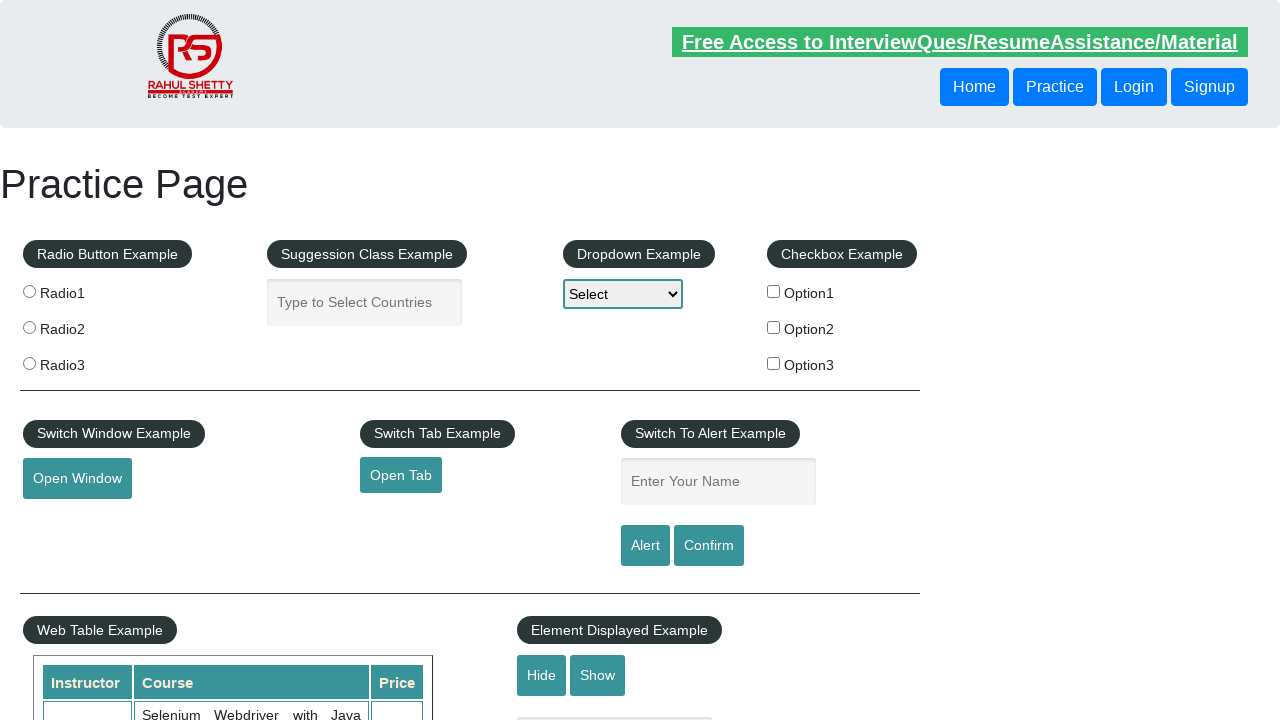

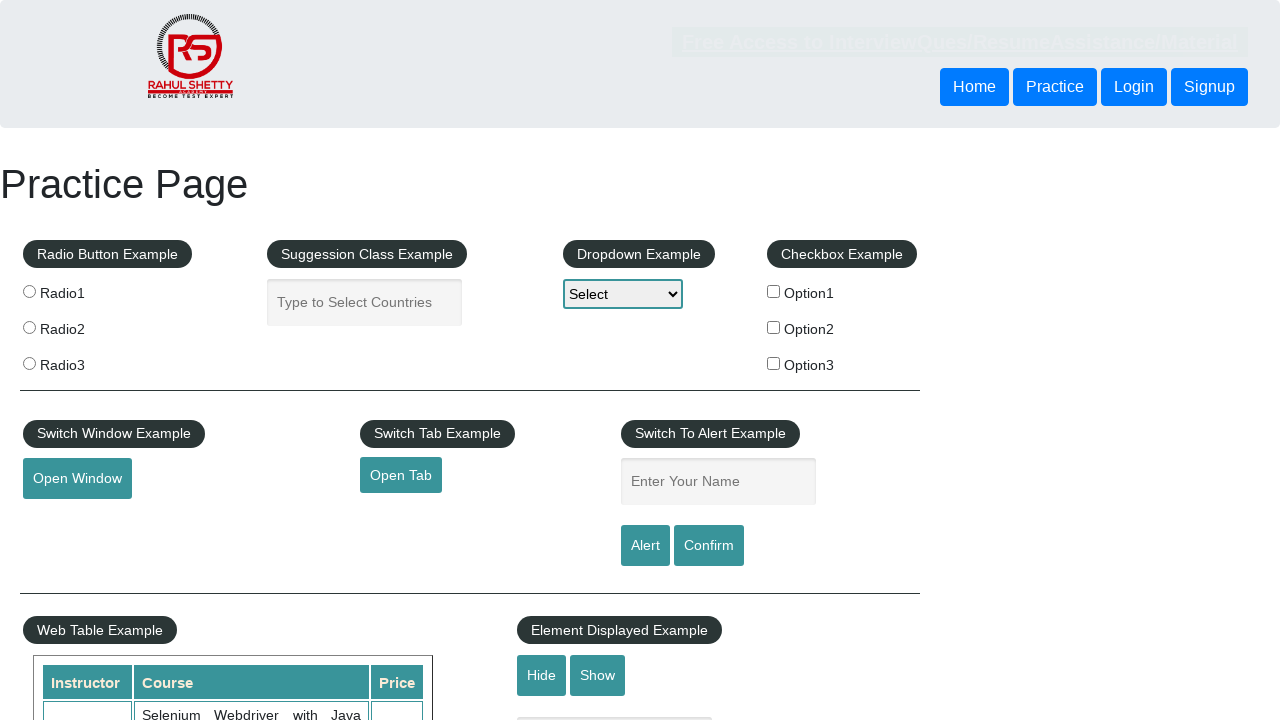